Tests deleting a todo on the Active filter using the destroy button

Starting URL: https://todomvc4tasj.herokuapp.com/#/active

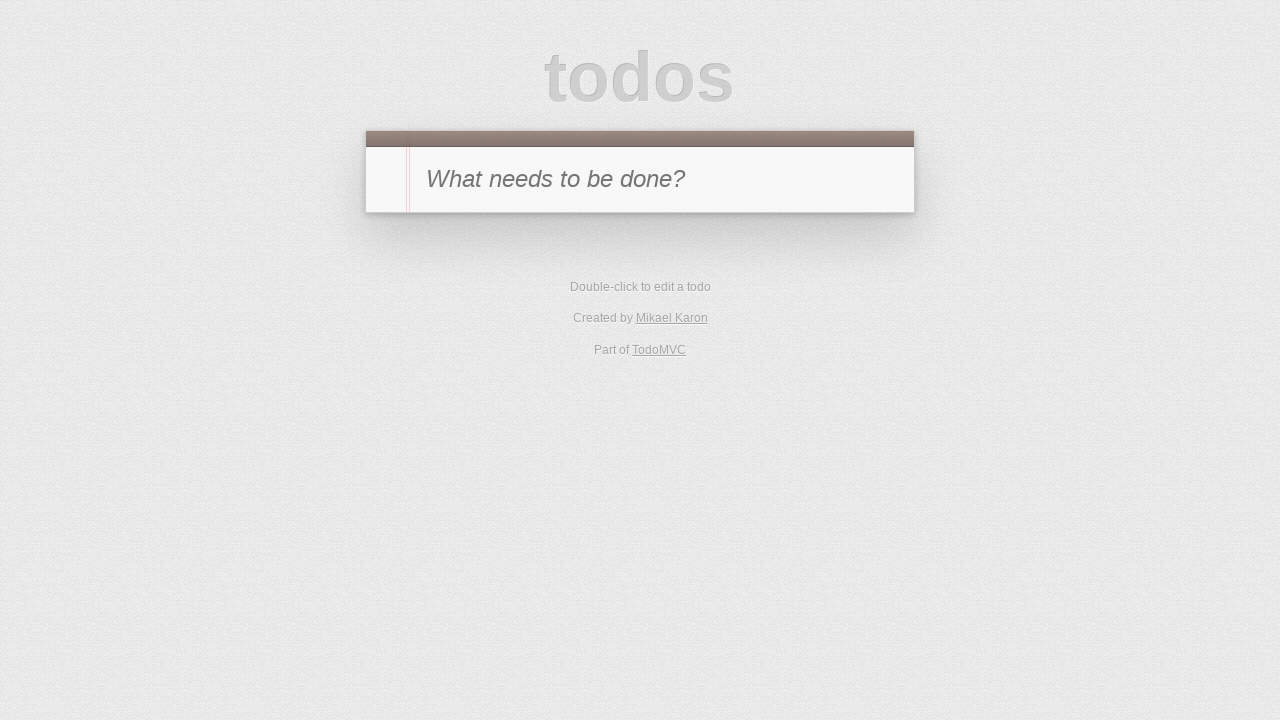

Set localStorage with one active todo item
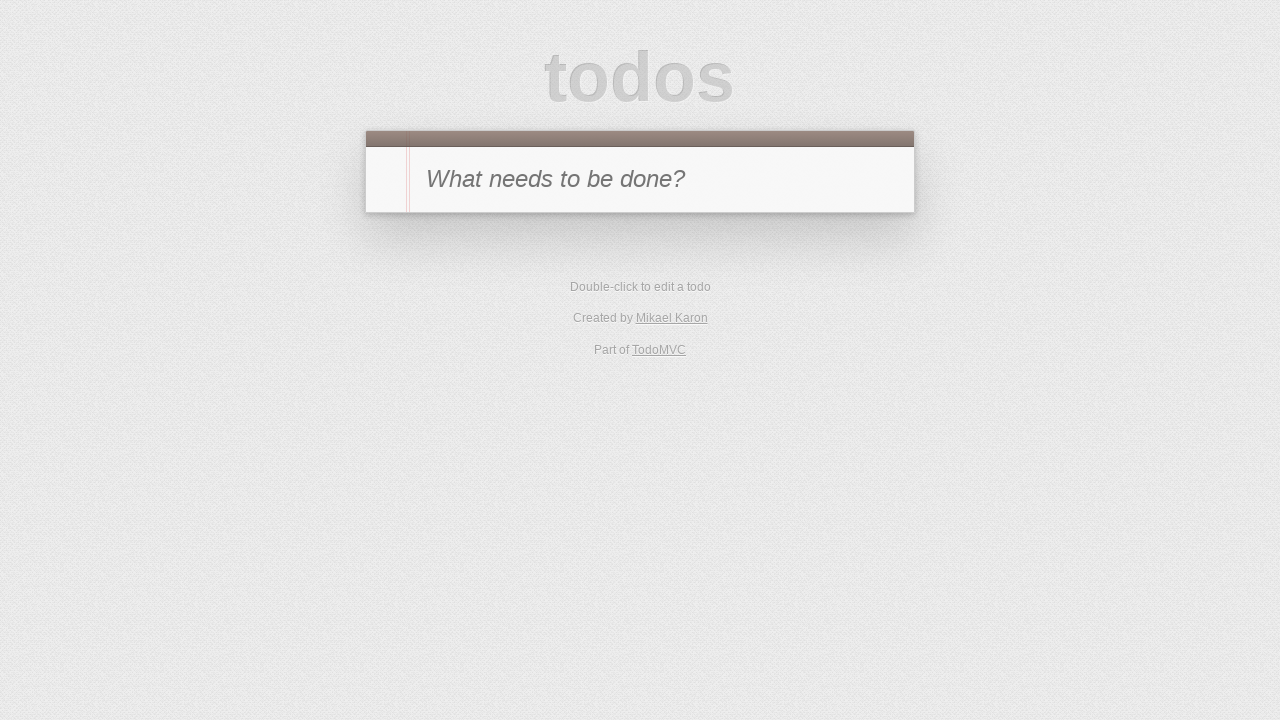

Reloaded page to display the todo item
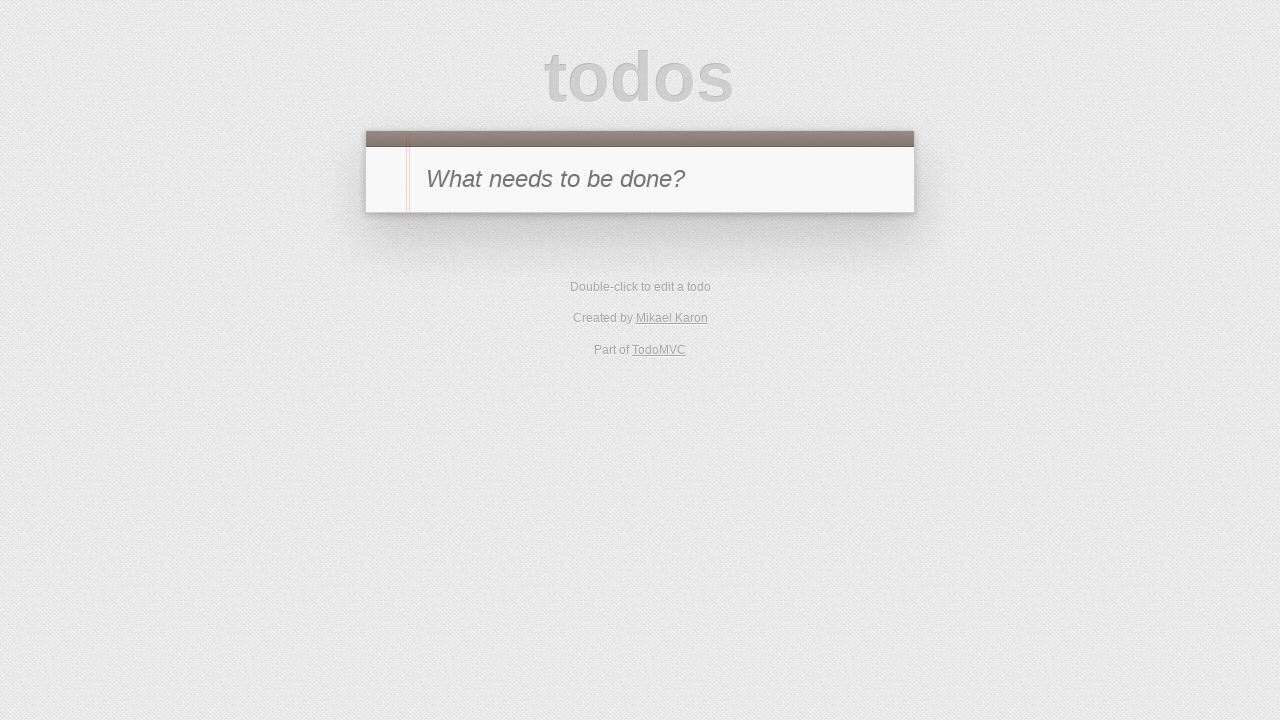

Hovered over the todo item to reveal destroy button at (640, 242) on #todo-list li:has-text('1')
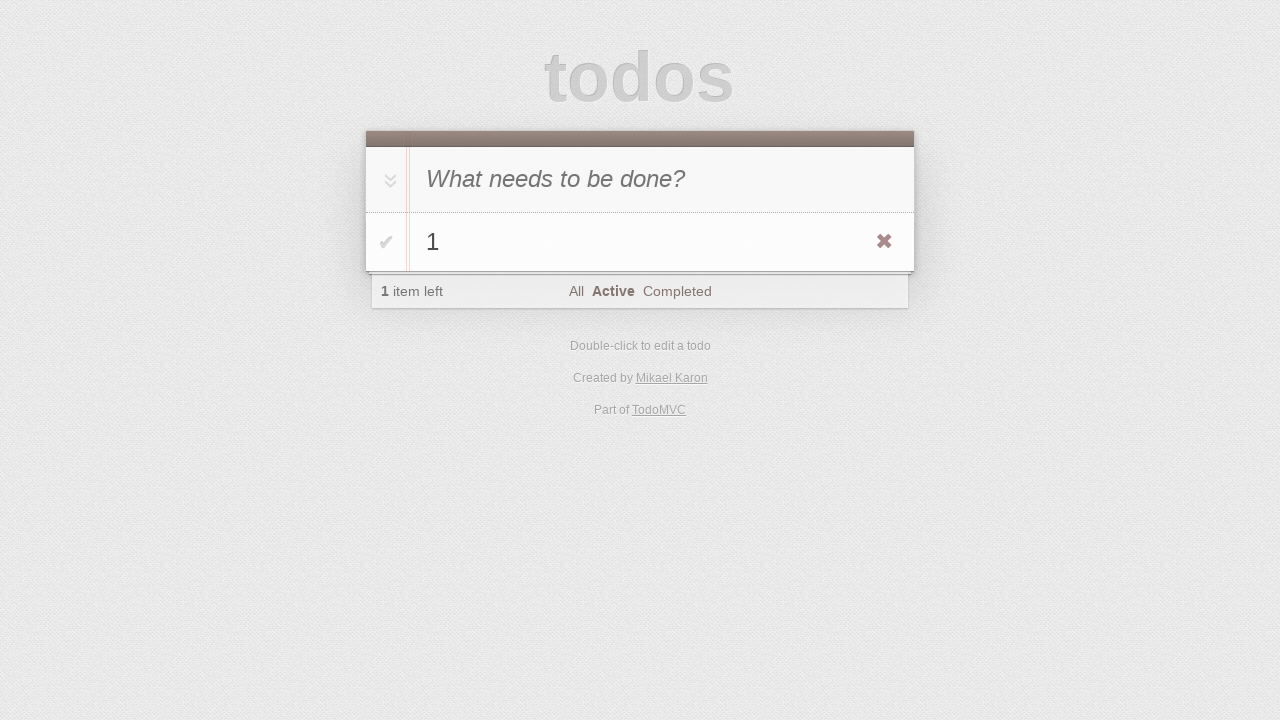

Clicked destroy button to delete the todo item at (884, 242) on #todo-list li:has-text('1') .destroy
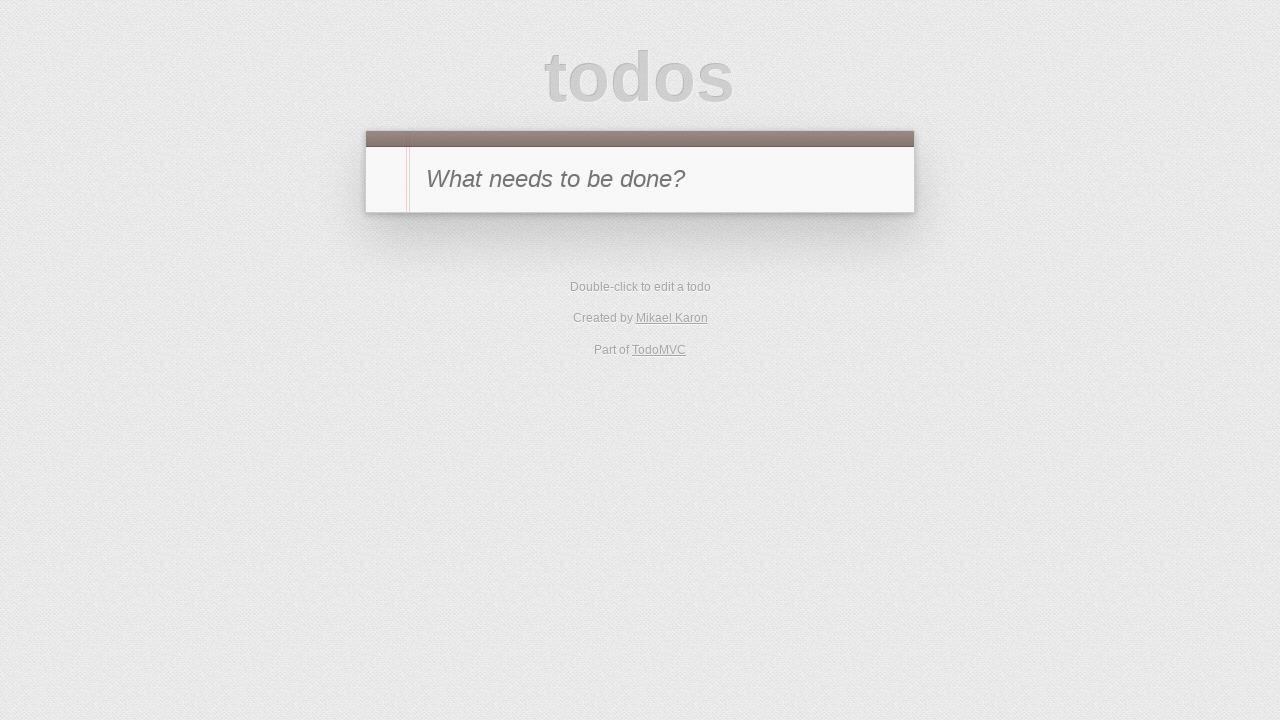

Verified that the todo list is now empty
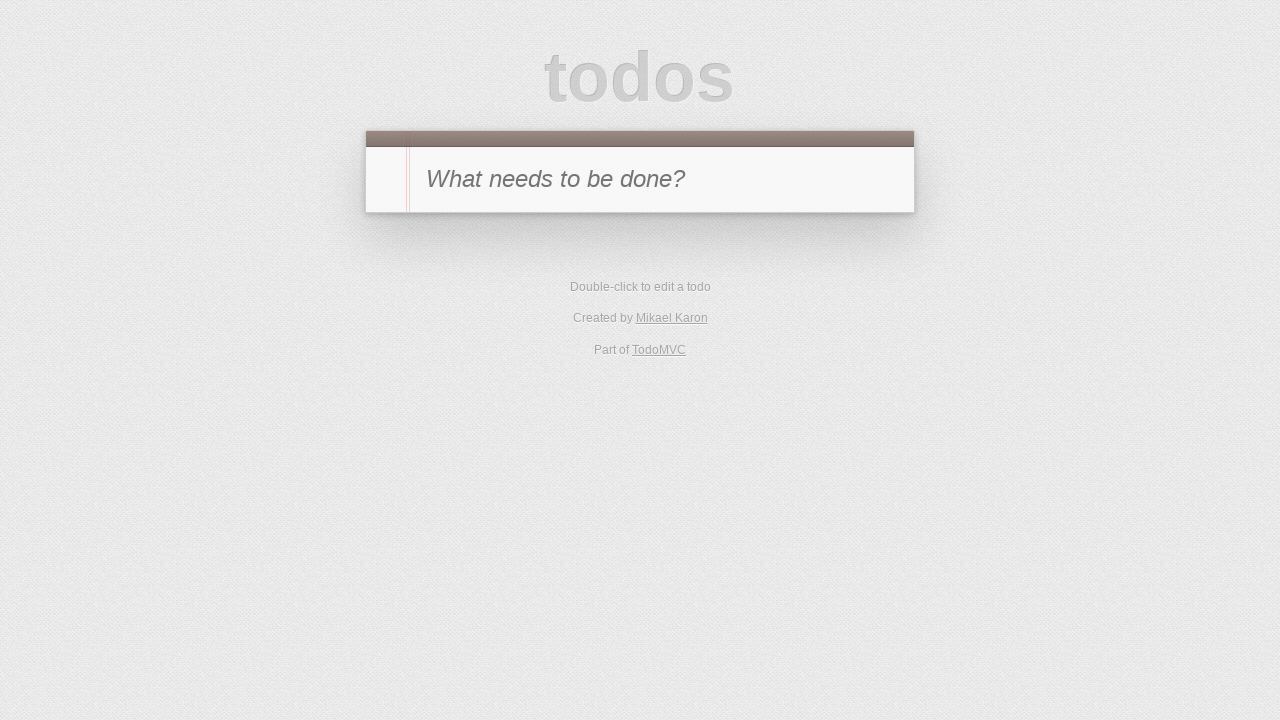

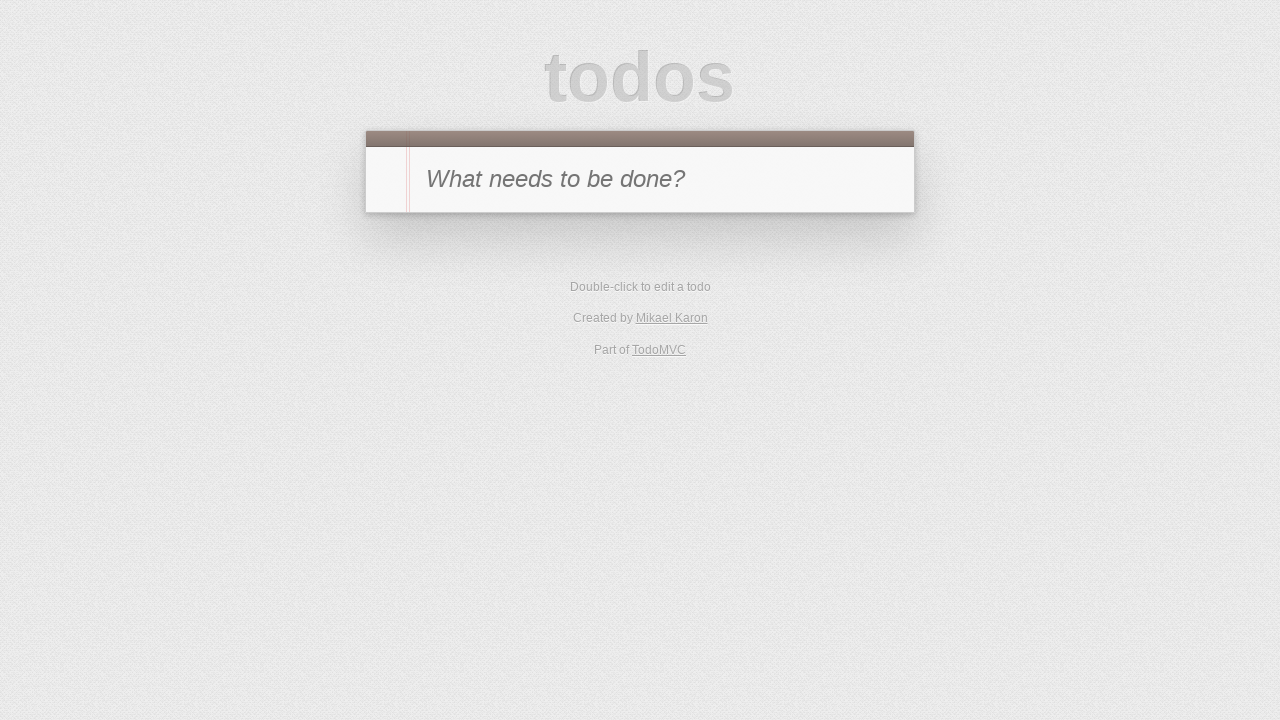